Tests calendar date picker functionality by selecting a specific date (June 15, 2027) through year, month, and day navigation, then verifies the selected values are correctly displayed.

Starting URL: https://rahulshettyacademy.com/seleniumPractise/#/offers

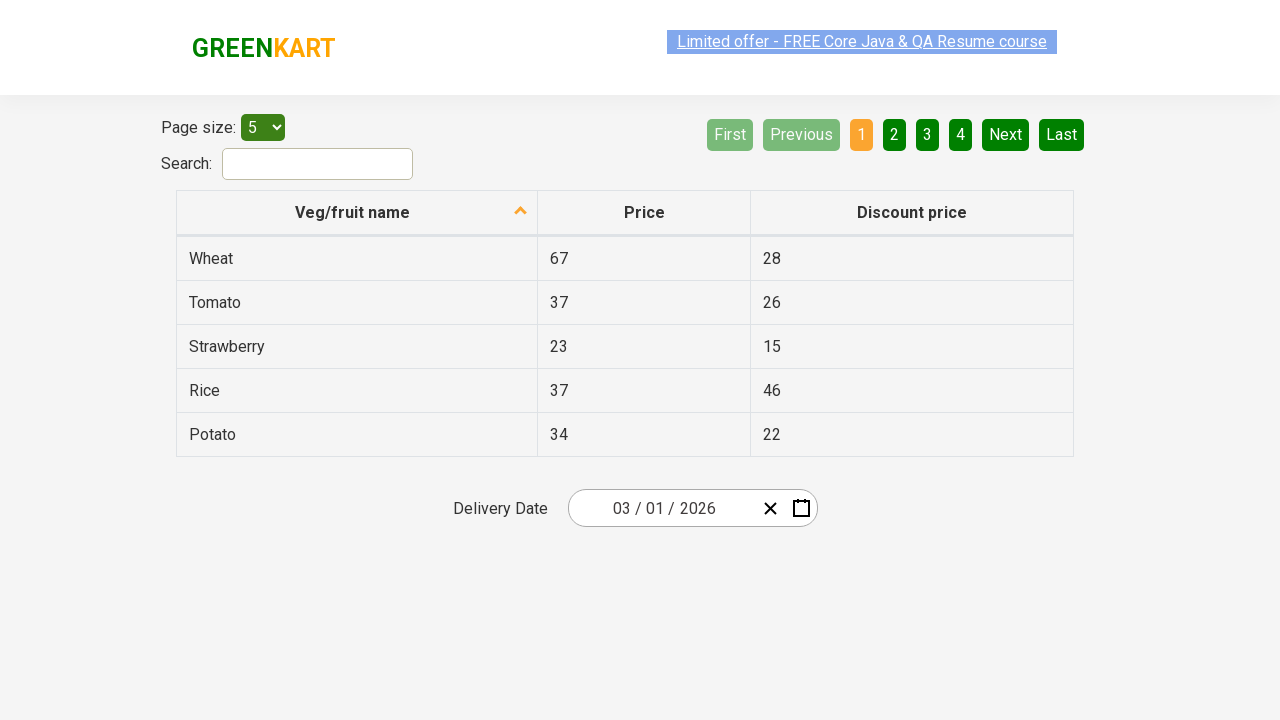

Clicked date picker input group to open calendar at (662, 508) on .react-date-picker__inputGroup
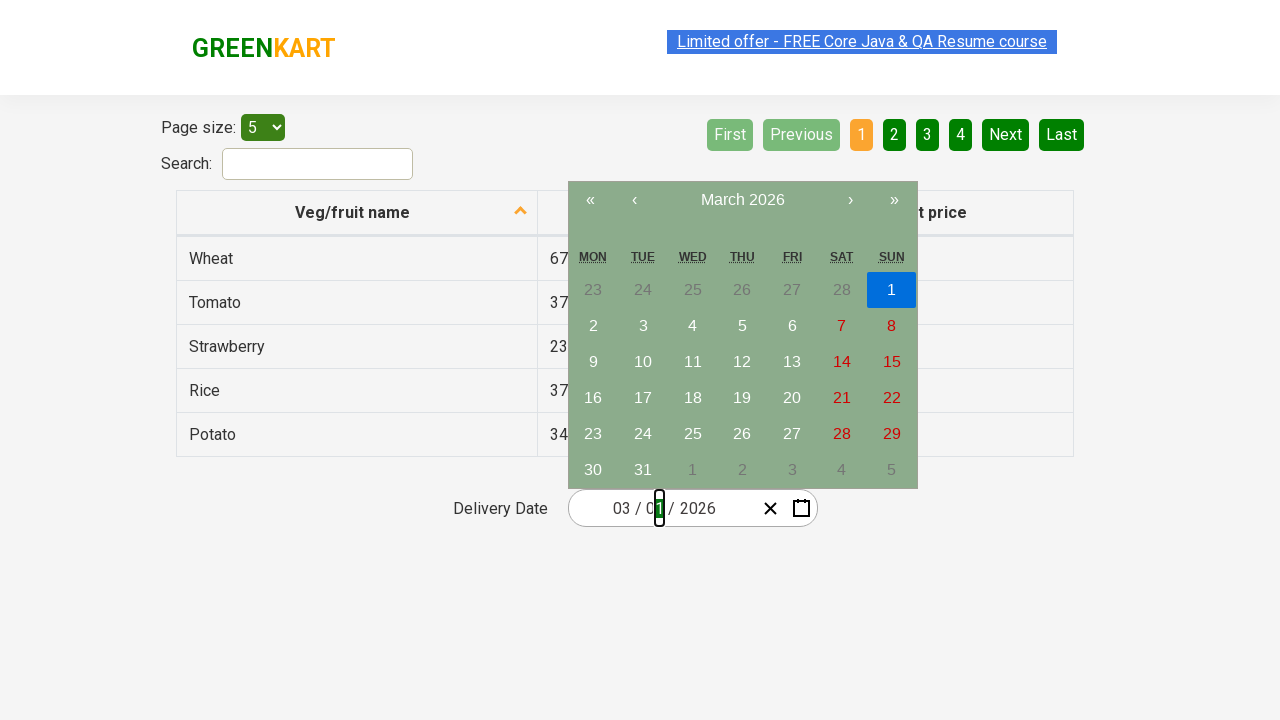

Clicked navigation label to navigate to month view at (742, 200) on .react-calendar__navigation__label
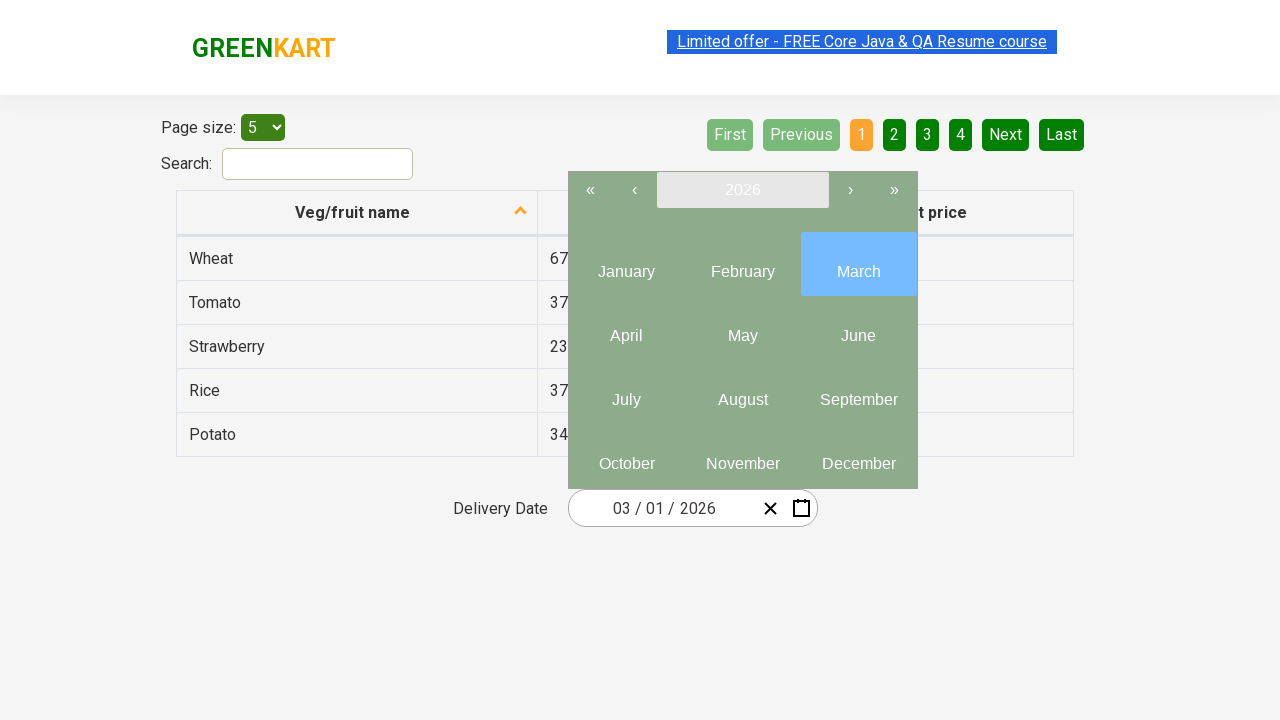

Clicked navigation label again to navigate to year view at (742, 190) on .react-calendar__navigation__label
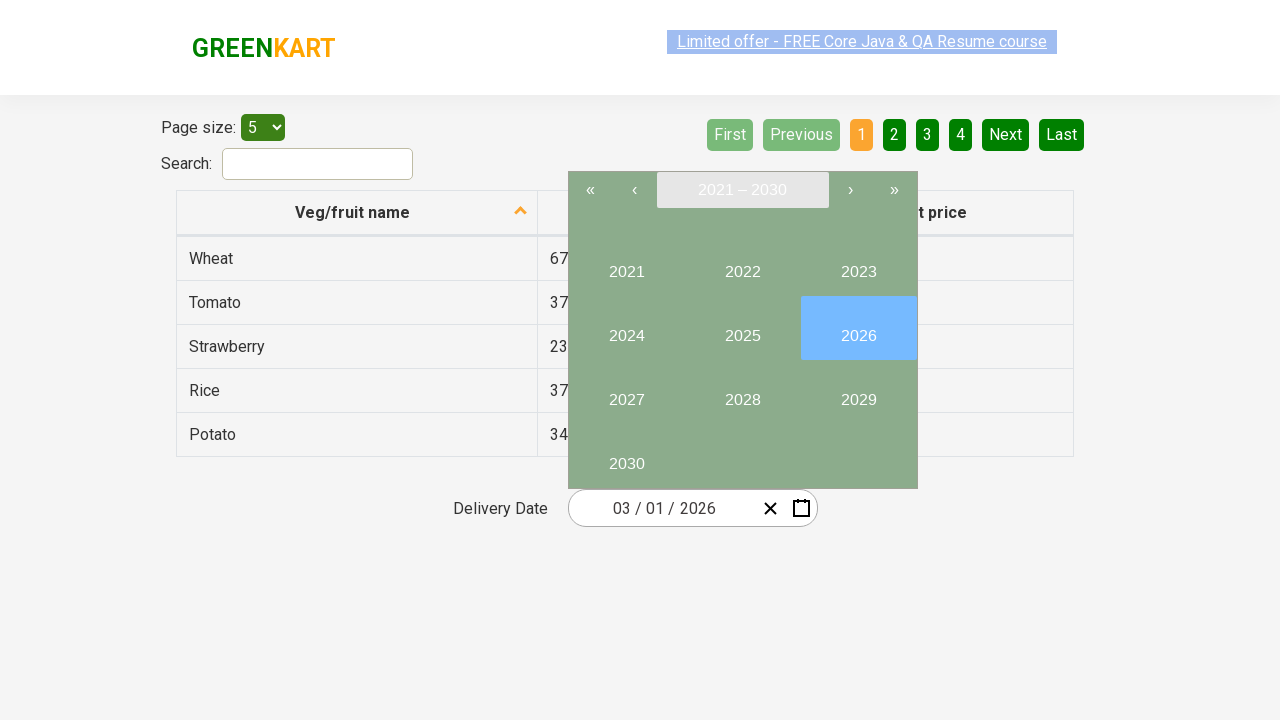

Selected year 2027 at (626, 392) on //button[text()='2027']
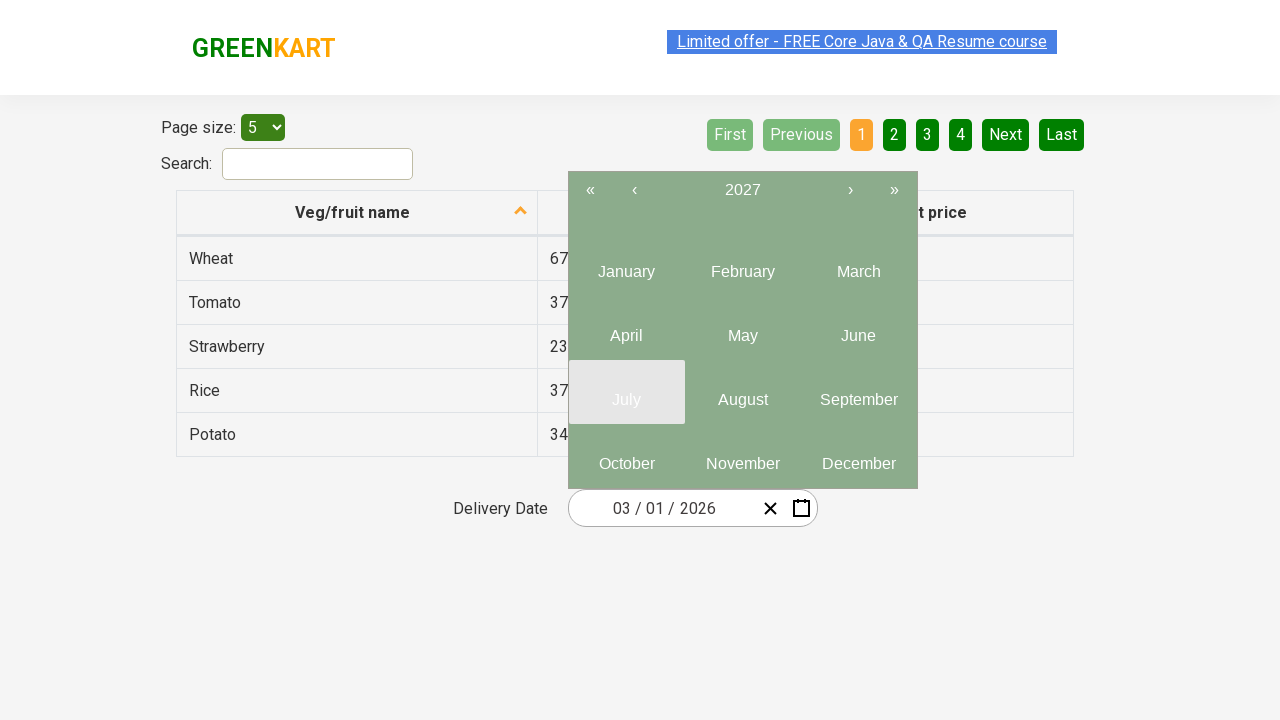

Selected month 6 (June) at (858, 328) on .react-calendar__year-view__months__month >> nth=5
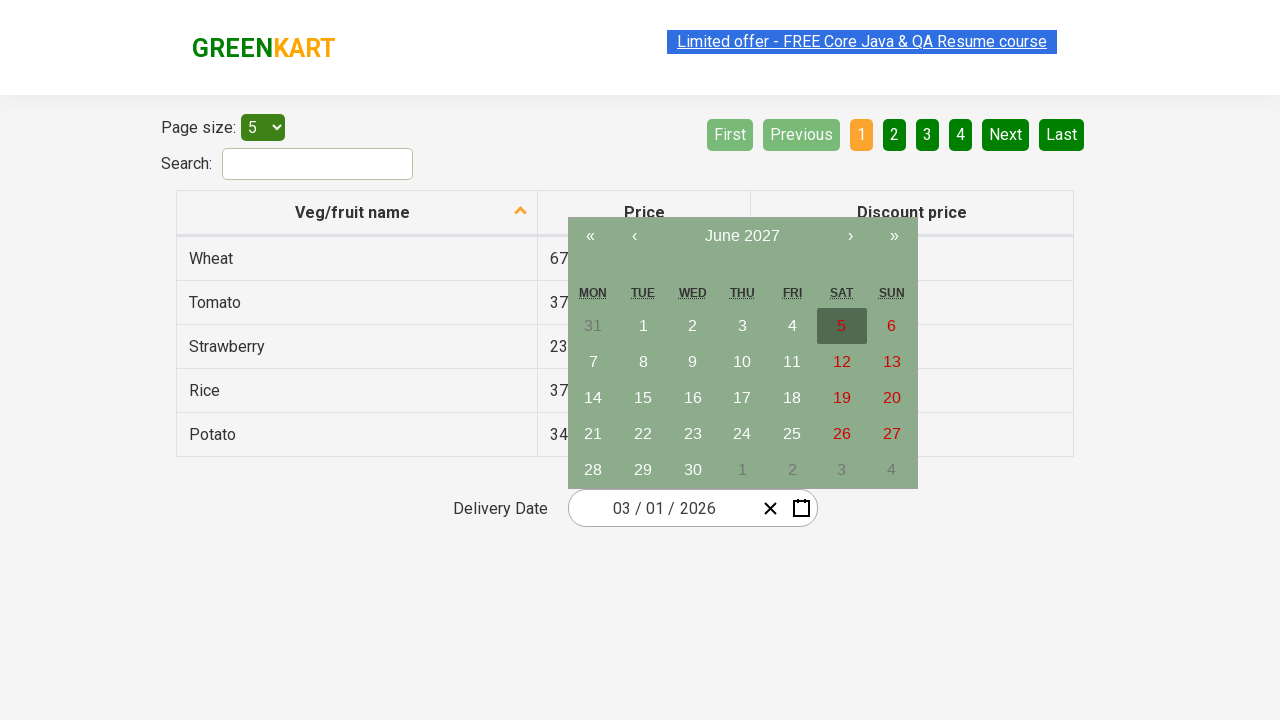

Selected date 15 at (643, 398) on //abbr[text()='15']
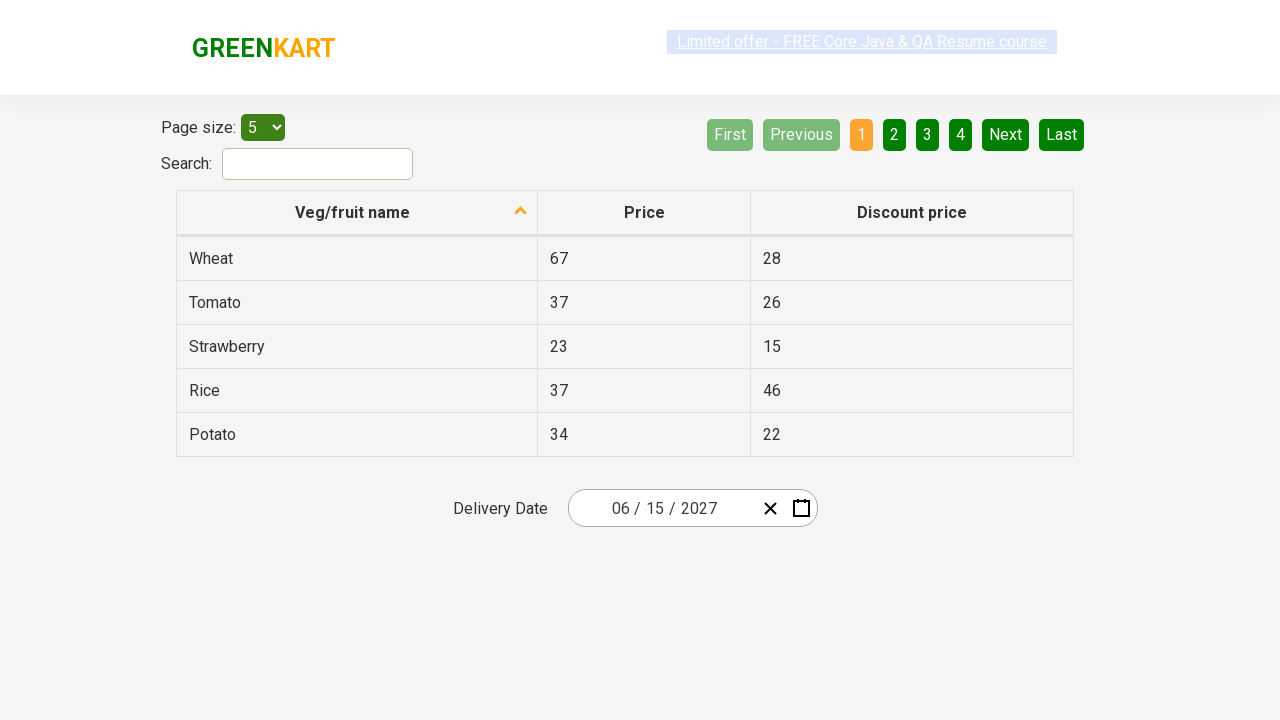

Verified input element 0: expected '6', got '6'
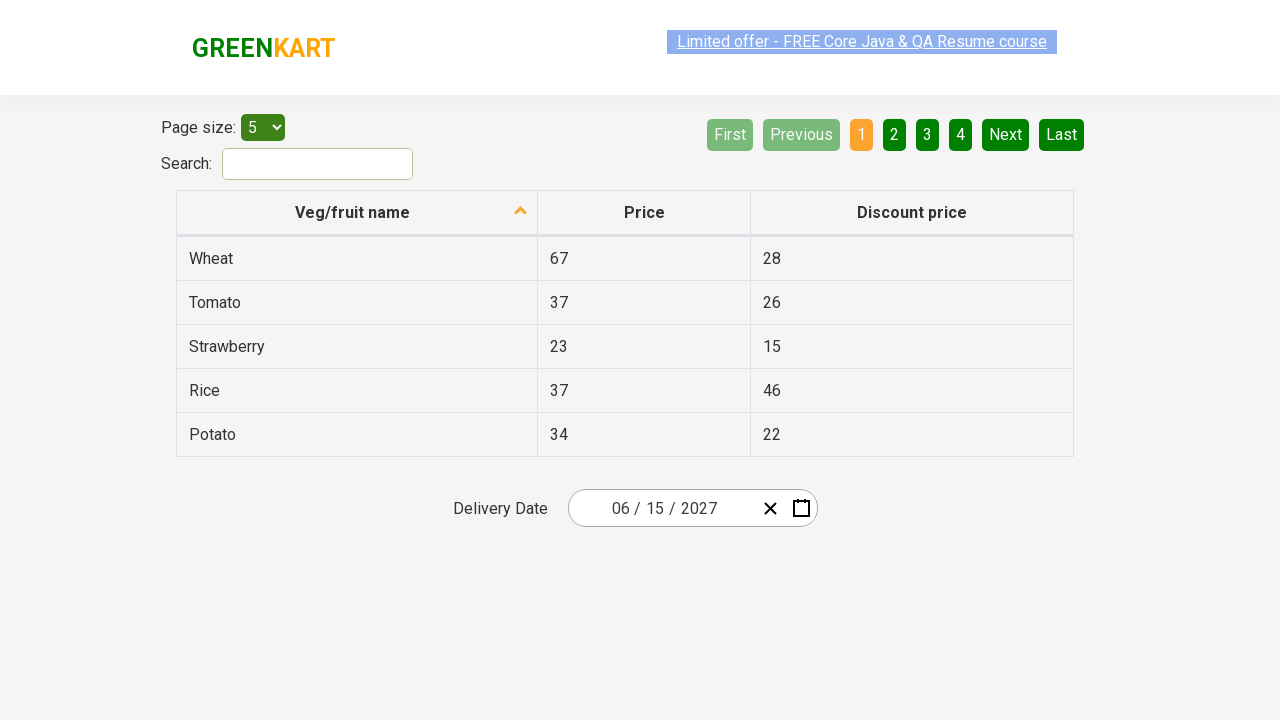

Verified input element 1: expected '15', got '15'
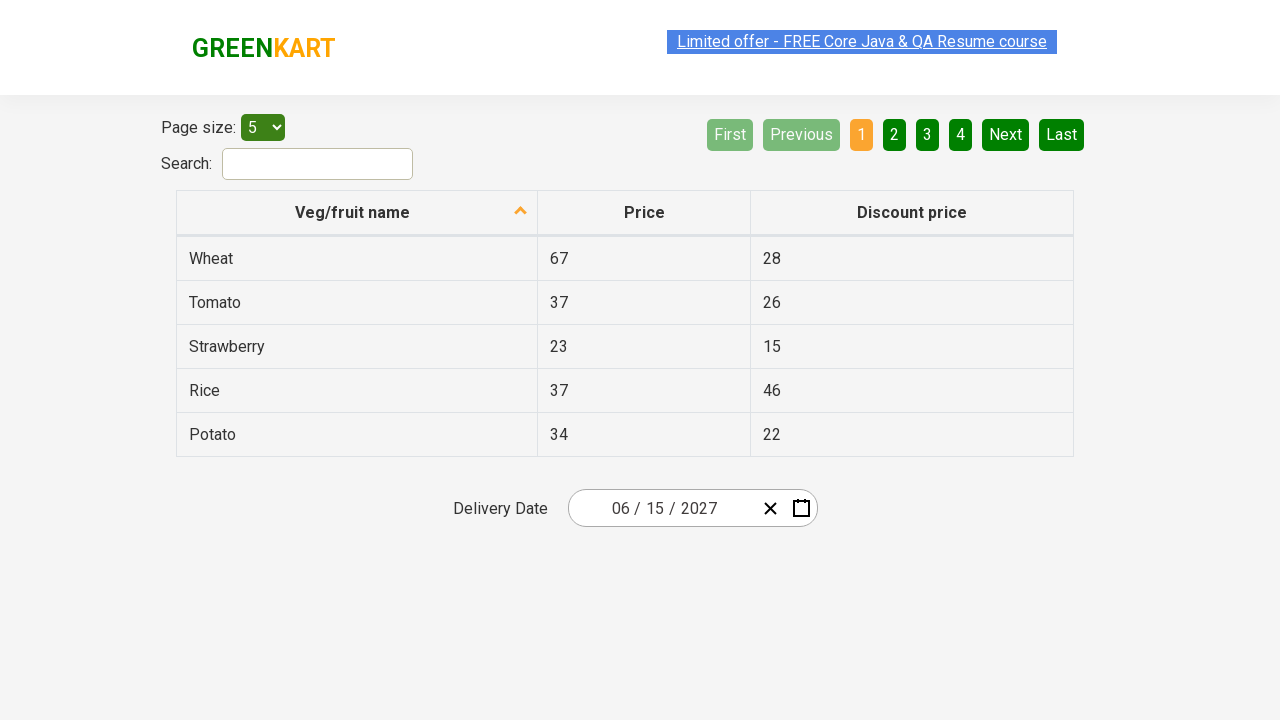

Verified input element 2: expected '2027', got '2027'
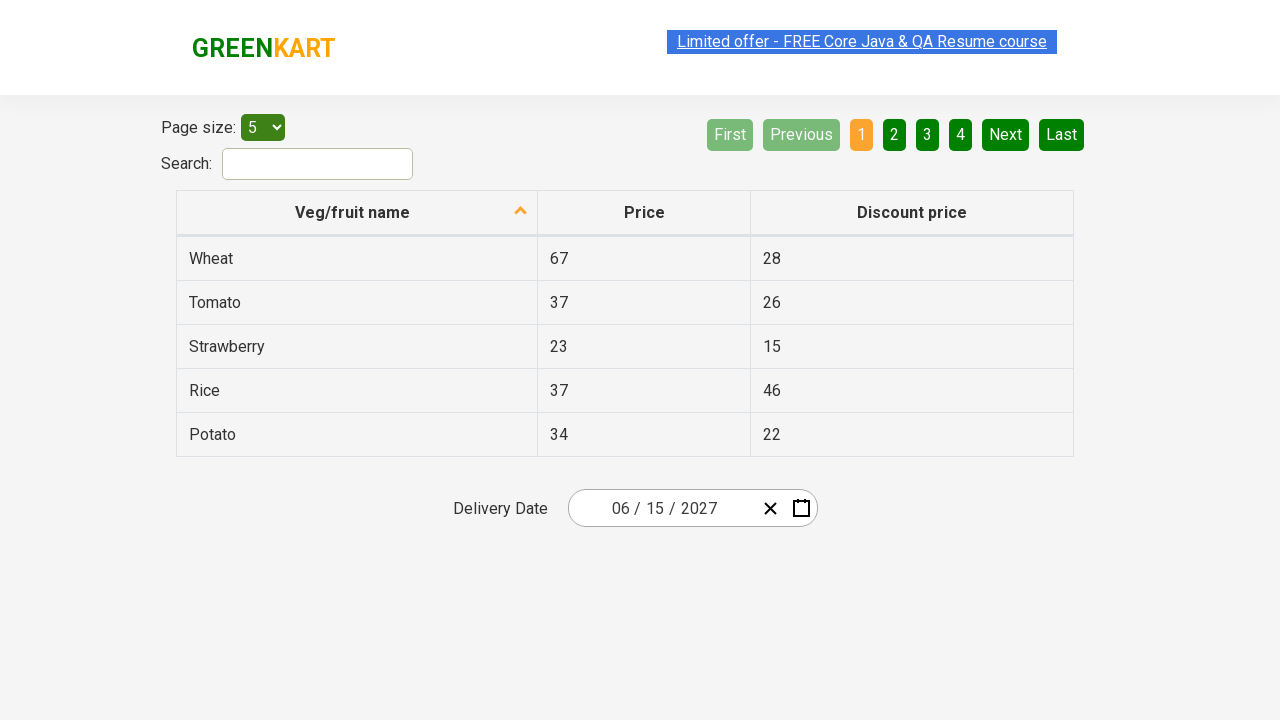

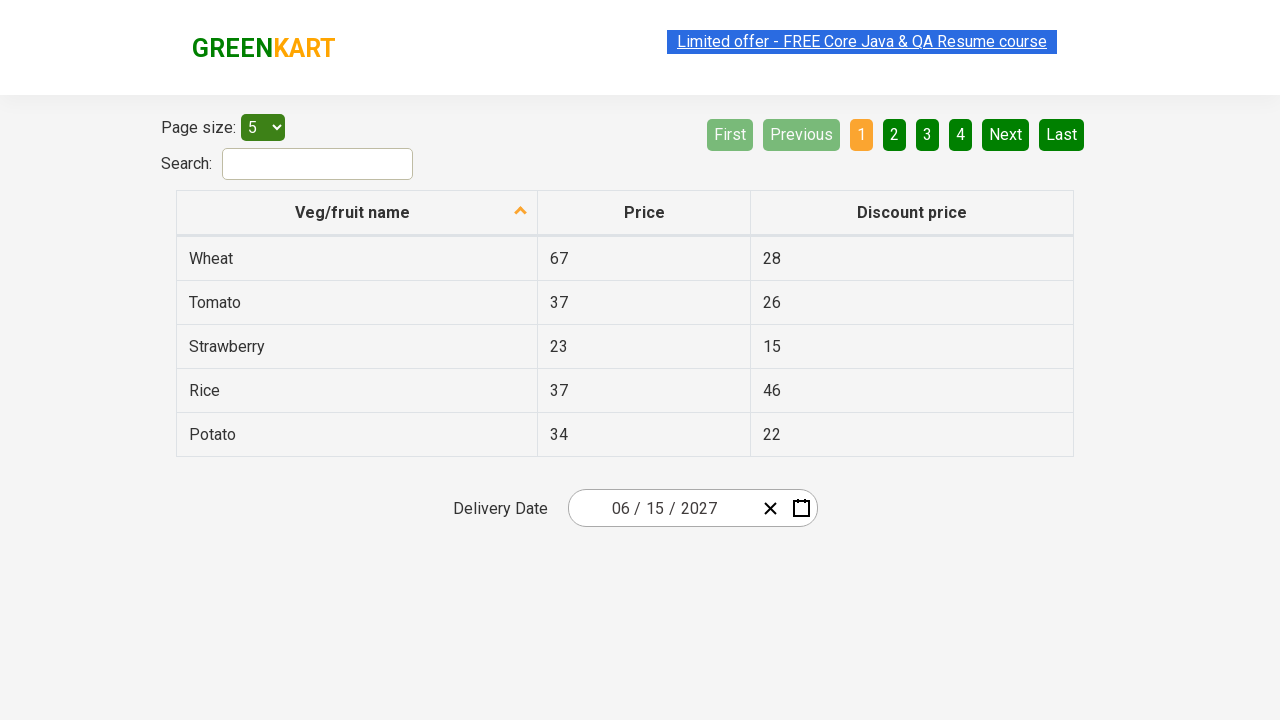